Opens a URL and fills in a name field on a "Best Friends Cup" page

Starting URL: https://bff.lolzz.me/en/accept/4xdPg

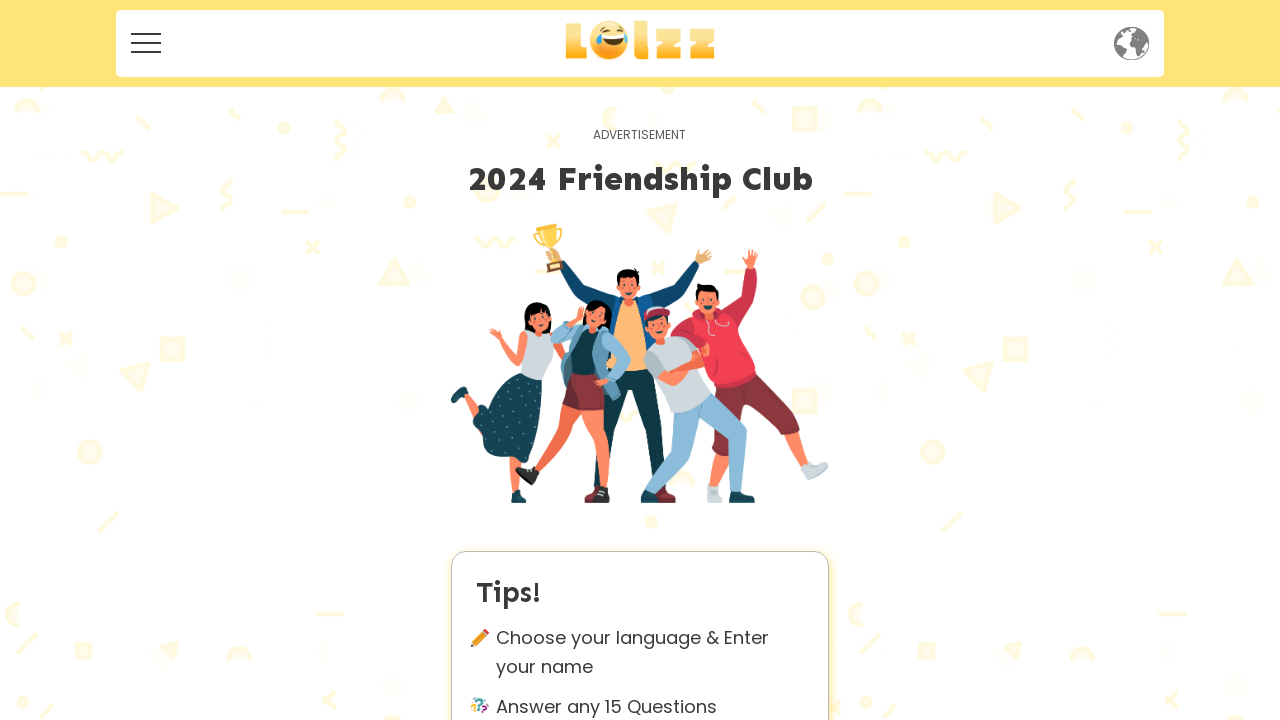

Filled name field with 'Deepak' on Best Friends Cup page on input[name='name']
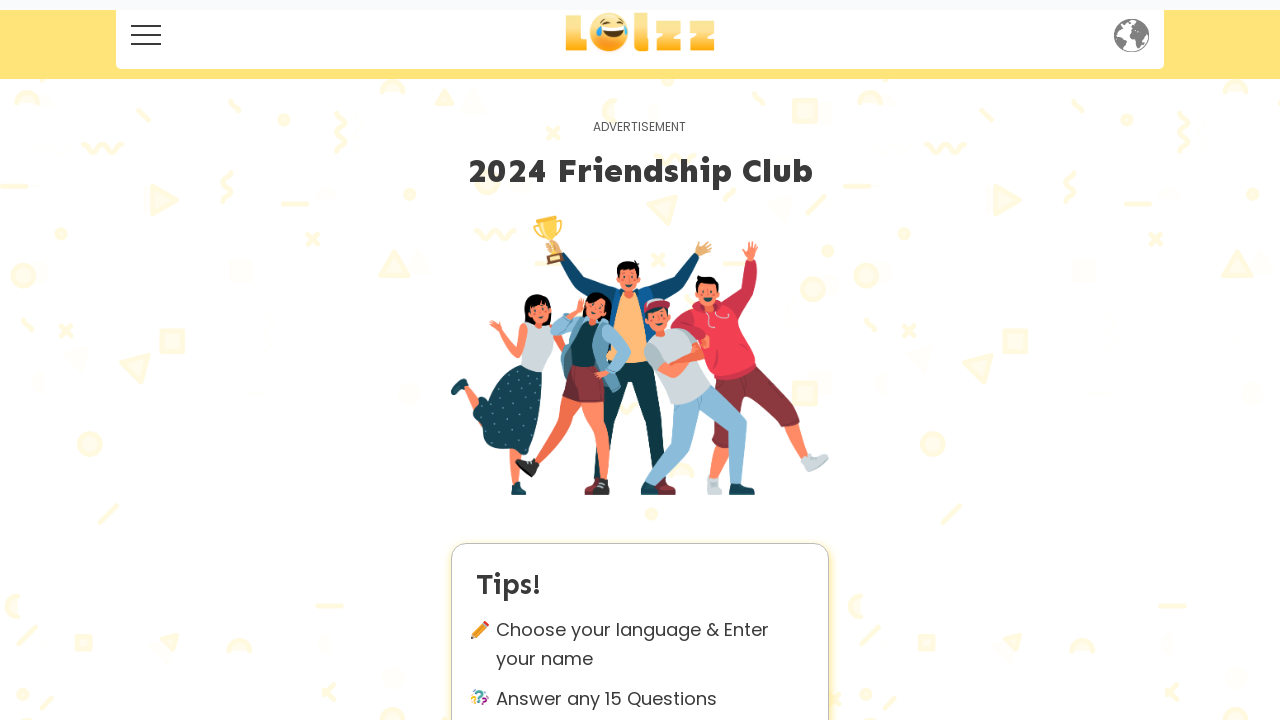

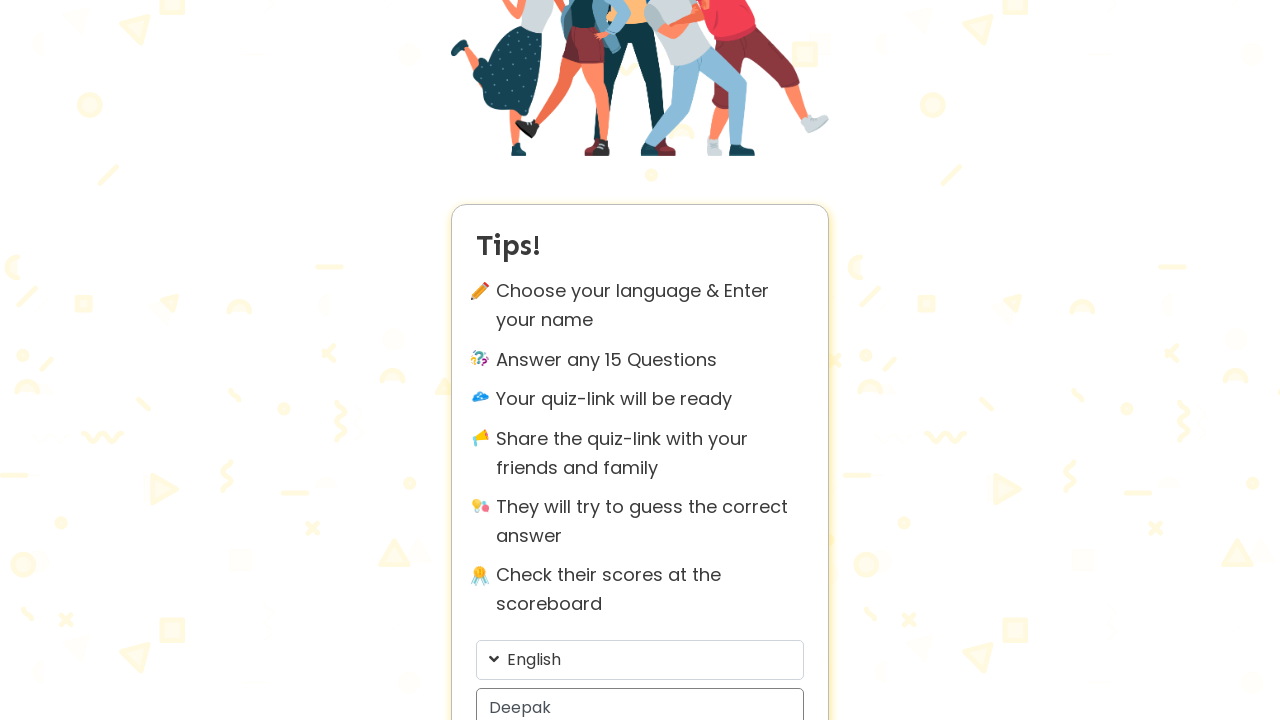